Simple test that navigates to GeeksforGeeks homepage and maximizes the browser window to verify basic page loading.

Starting URL: https://www.geeksforgeeks.org/

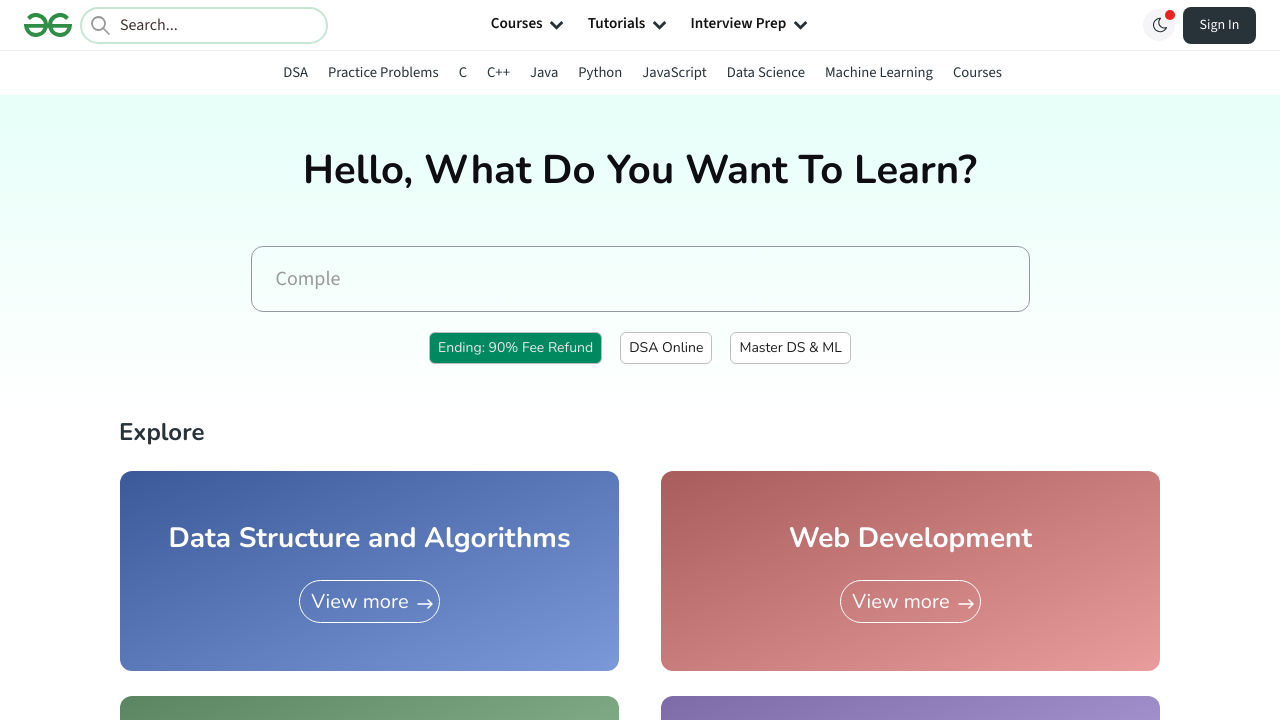

Waited for page DOM content to load
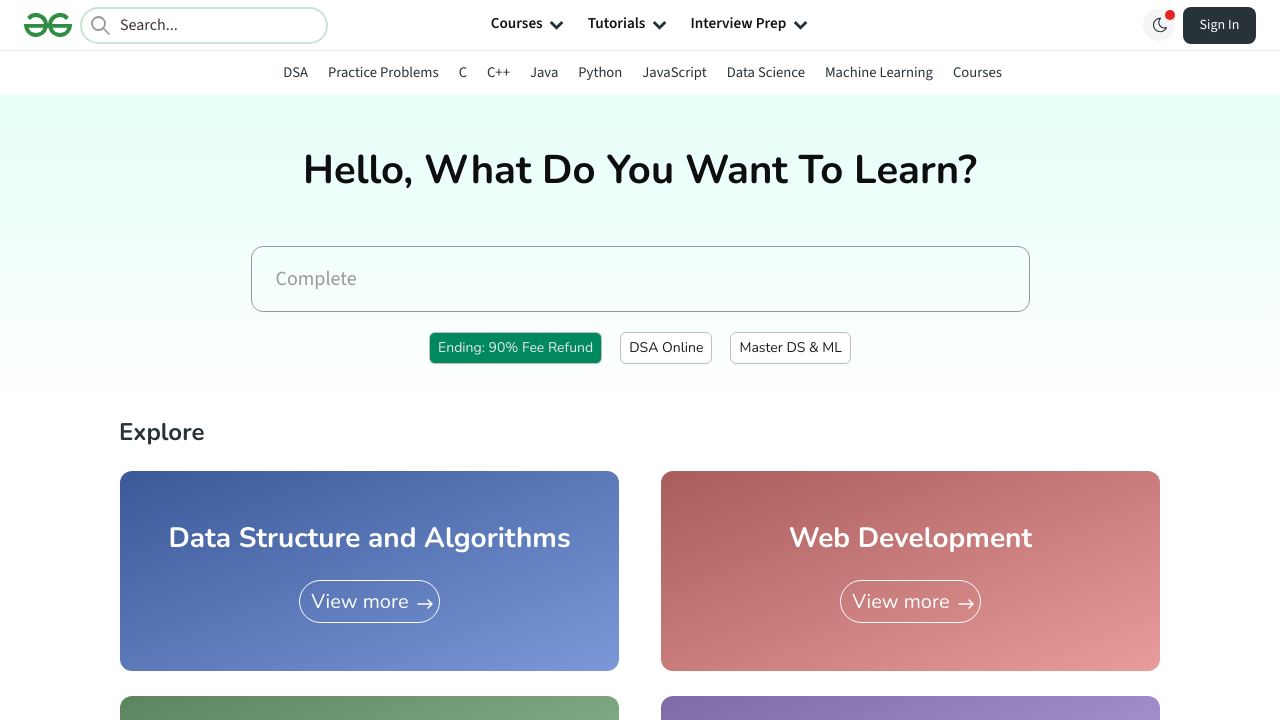

Verified body element is present on GeeksforGeeks homepage
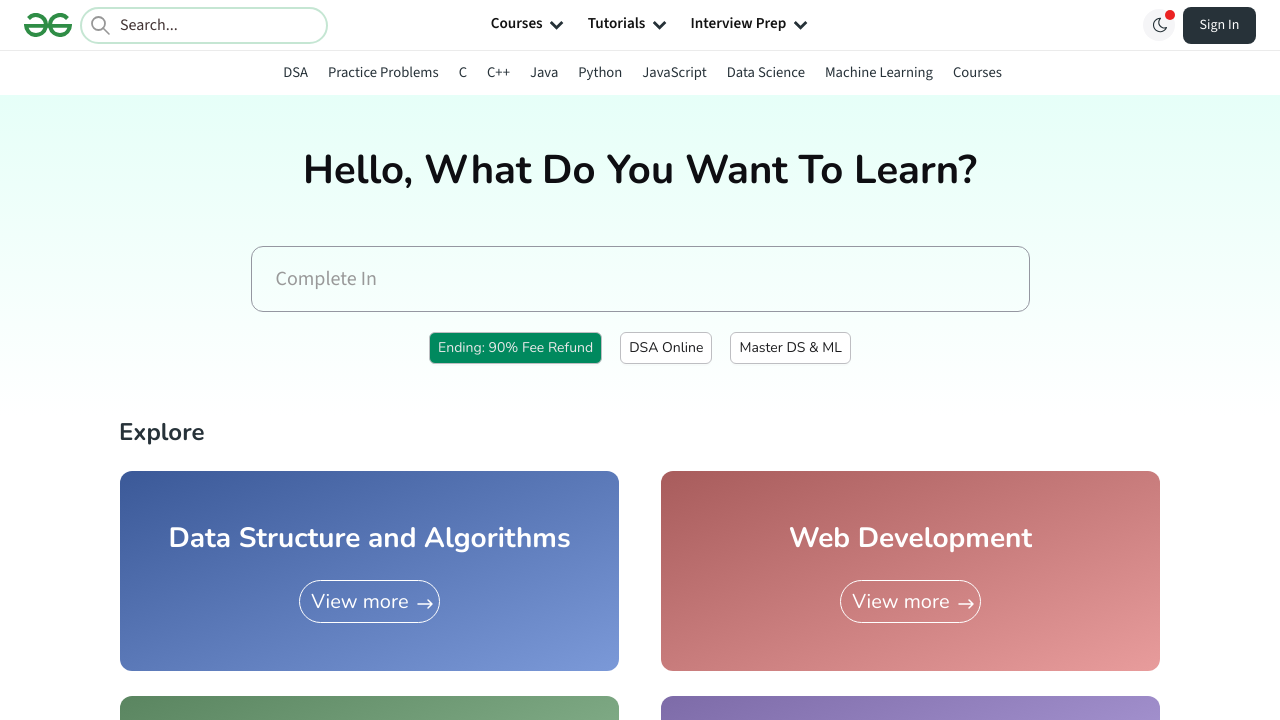

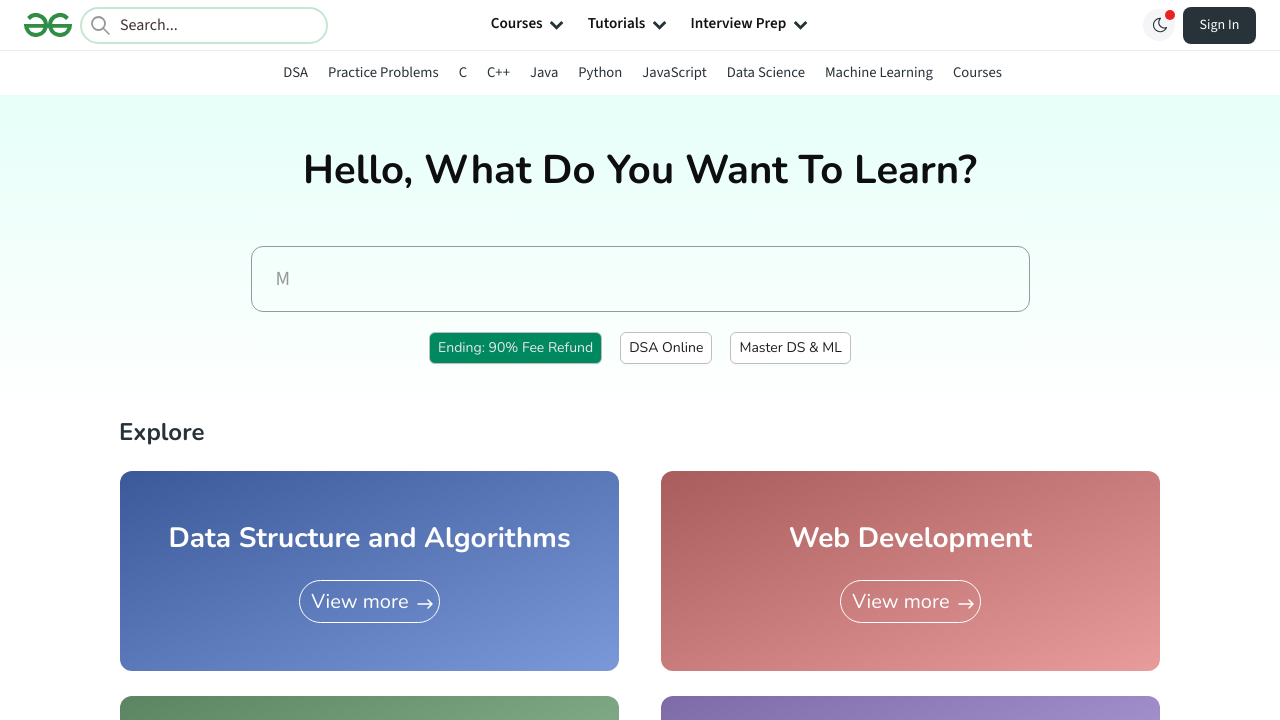